Tests dynamic loading page by waiting for an element to appear and retrieving its text

Starting URL: http://practice.cydeo.com/dynamic_loading/4

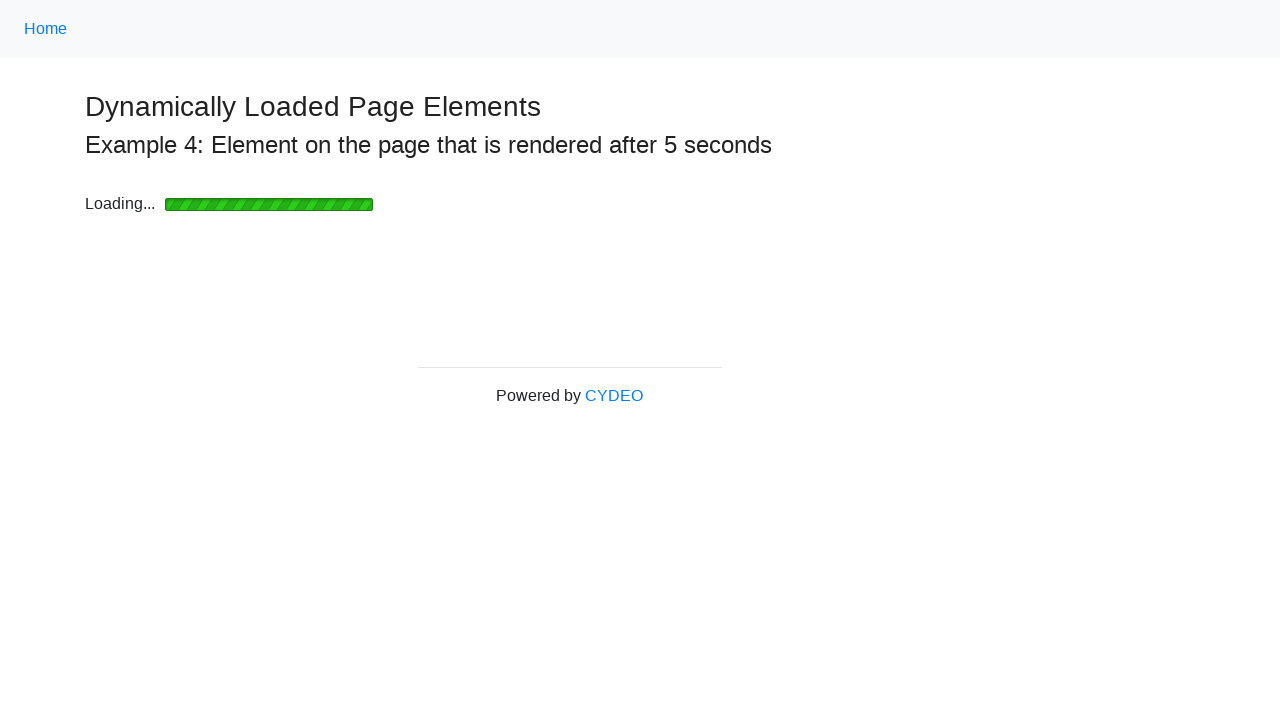

Waited for dynamically loaded element with id 'finish' to appear (timeout: 15000ms)
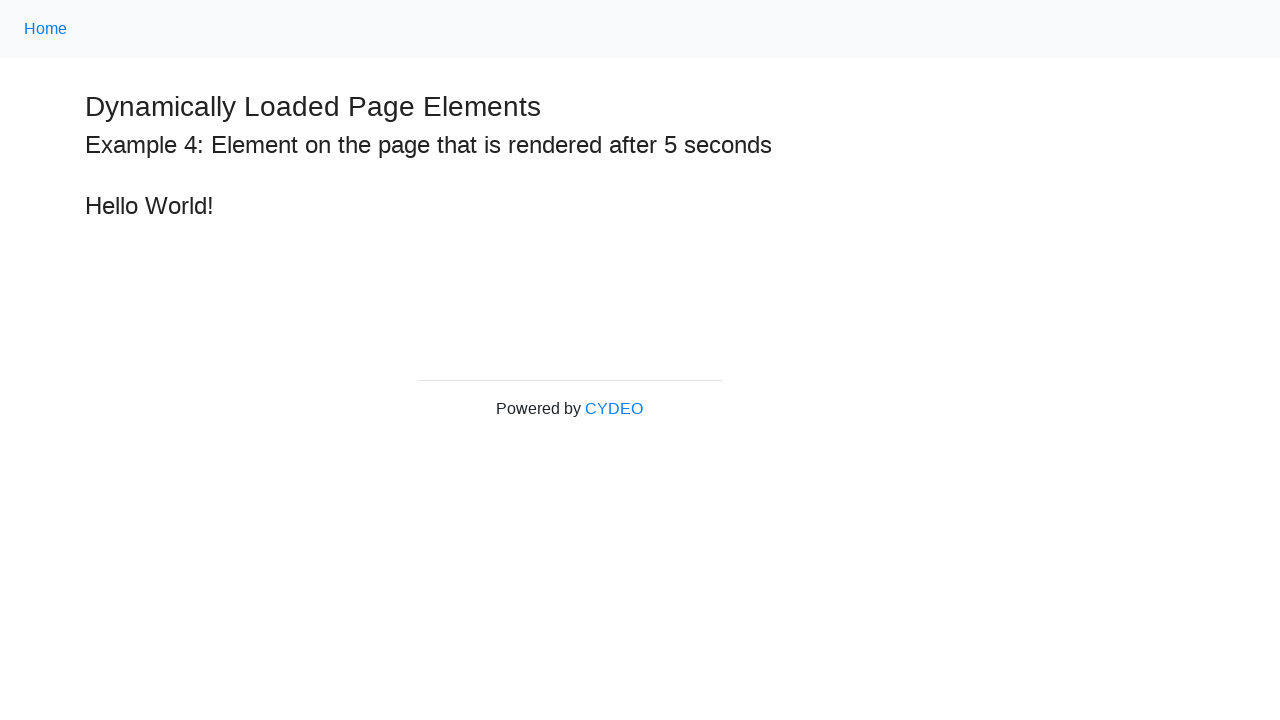

Retrieved text content from finish element: 'Hello World!'
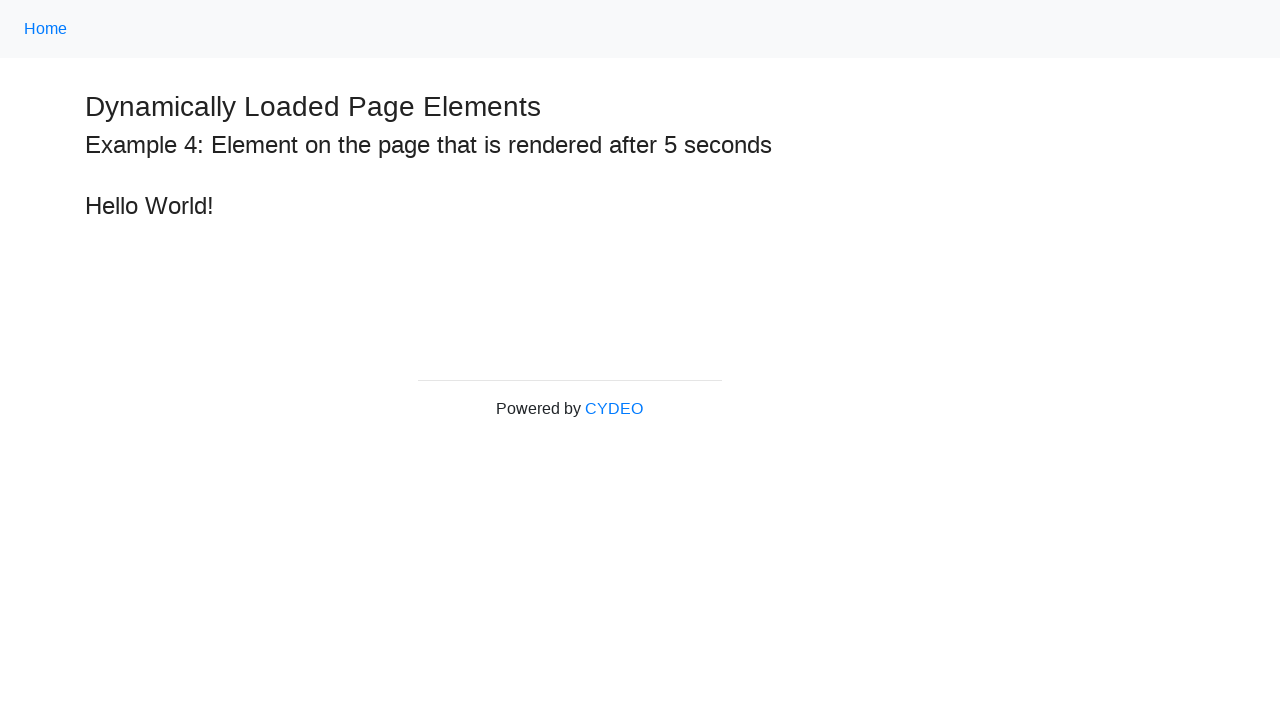

Printed the retrieved text to console
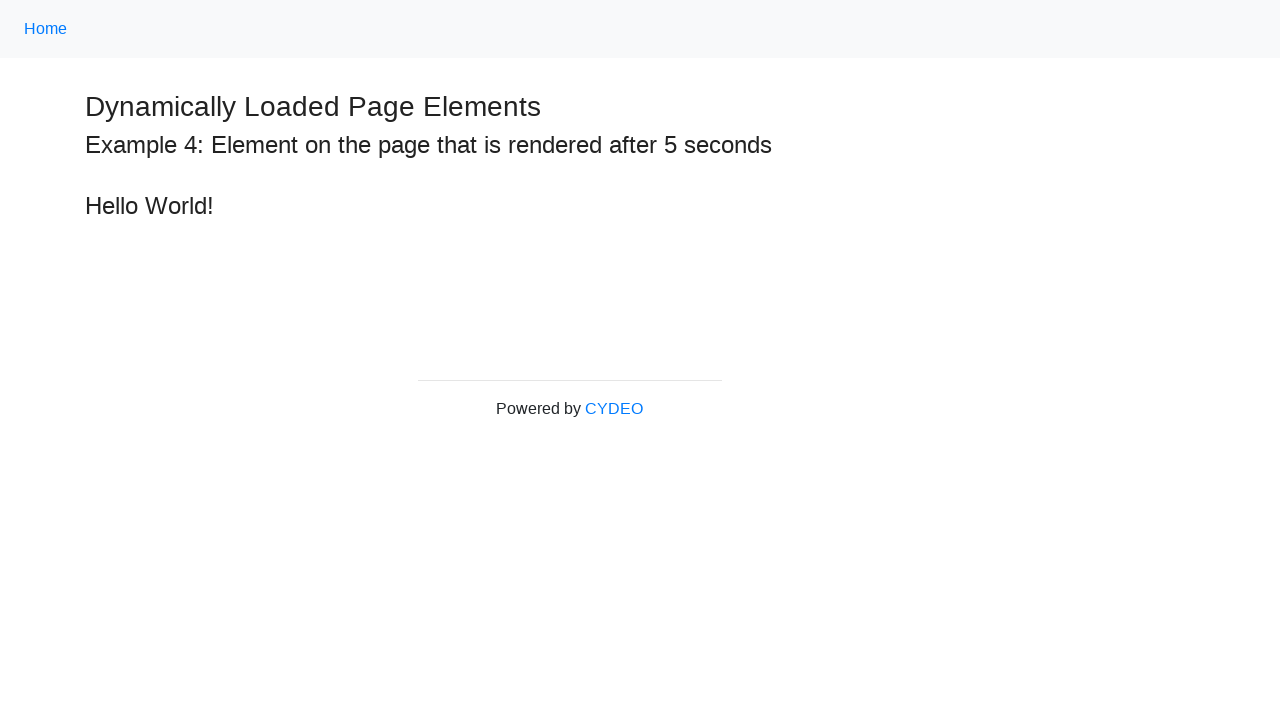

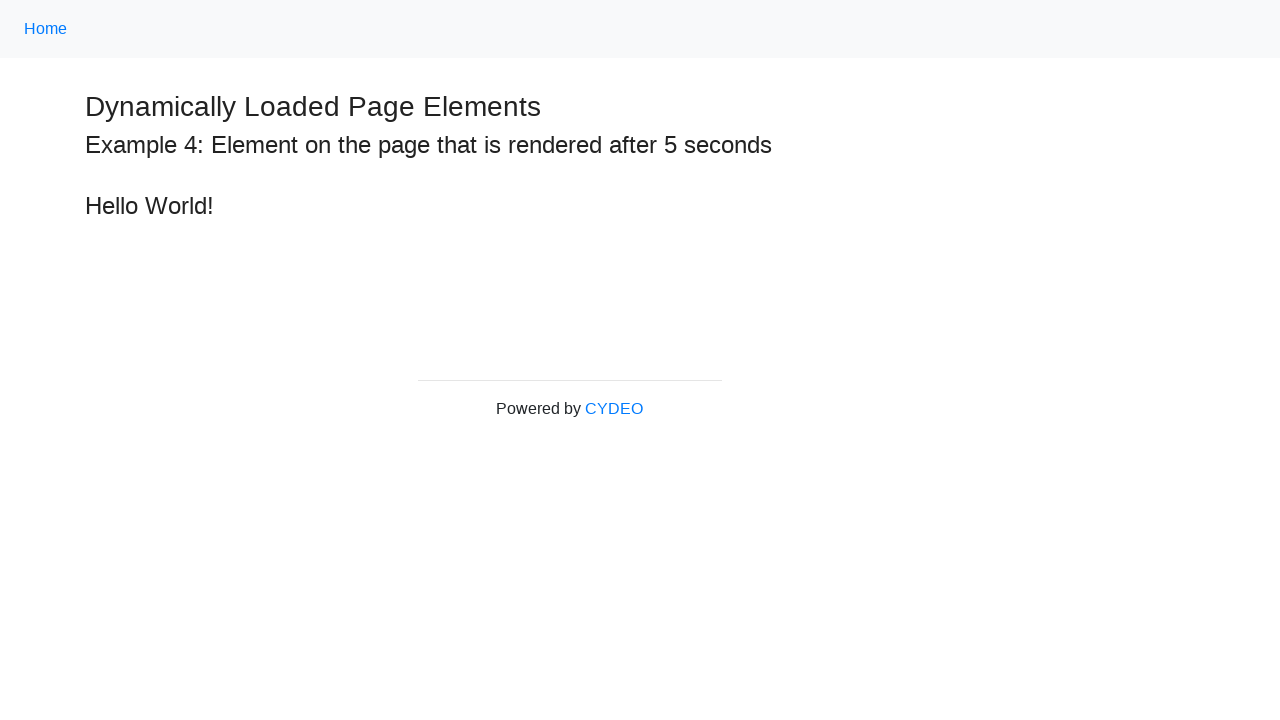